Tests drag-and-drop functionality by dragging mobile and laptop accessories items to their appropriate container categories

Starting URL: https://demoapps.qspiders.com/ui/dragDrop/dragToCorrect?sublist=1

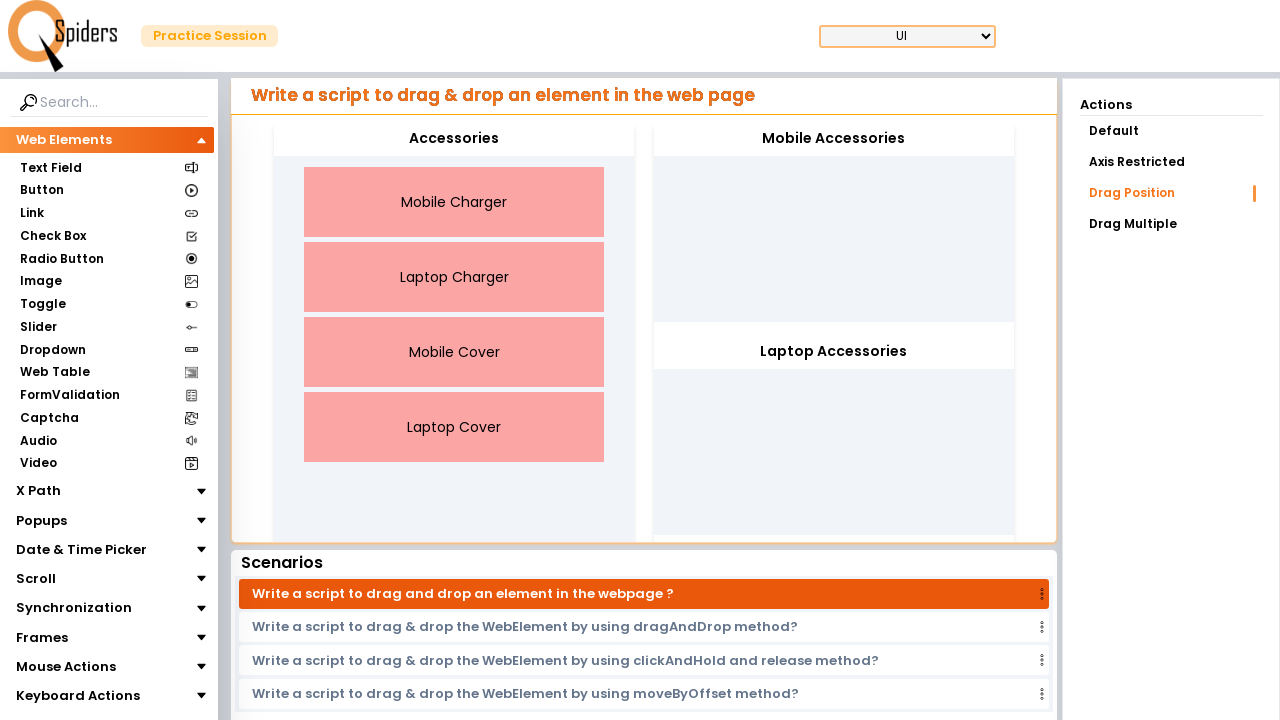

Located Mobile Charger element
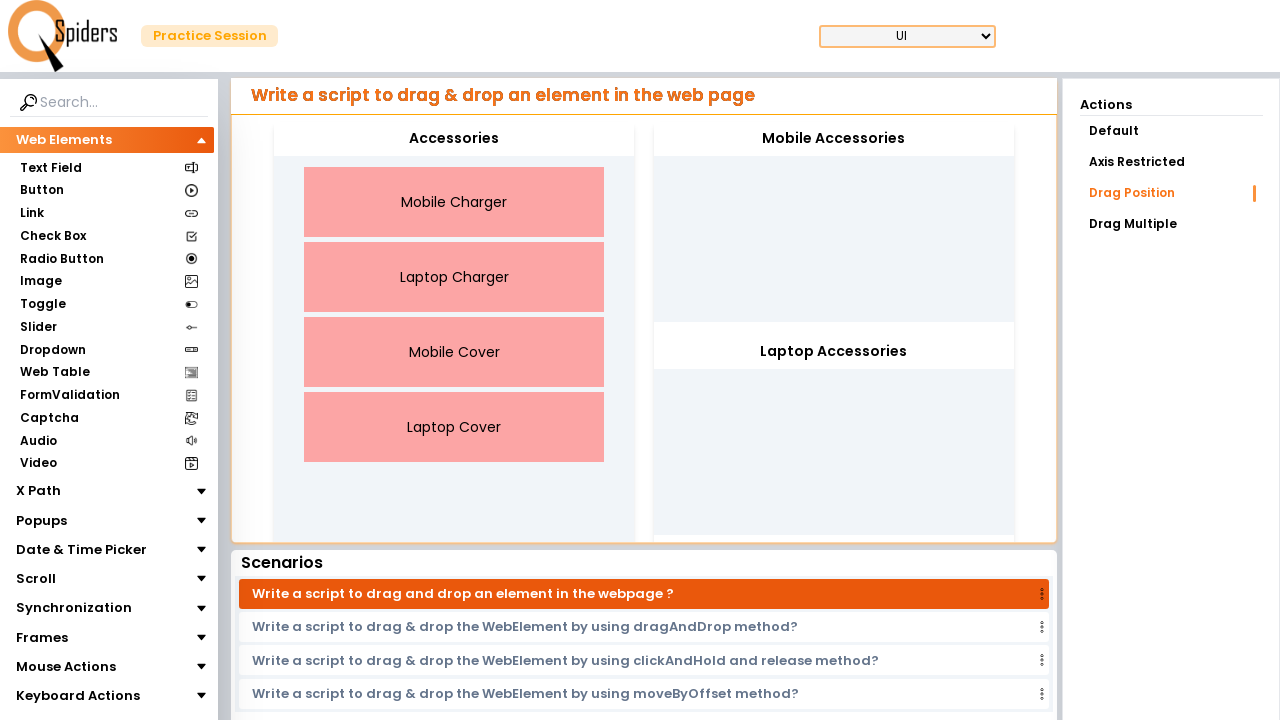

Located Mobile Cover element
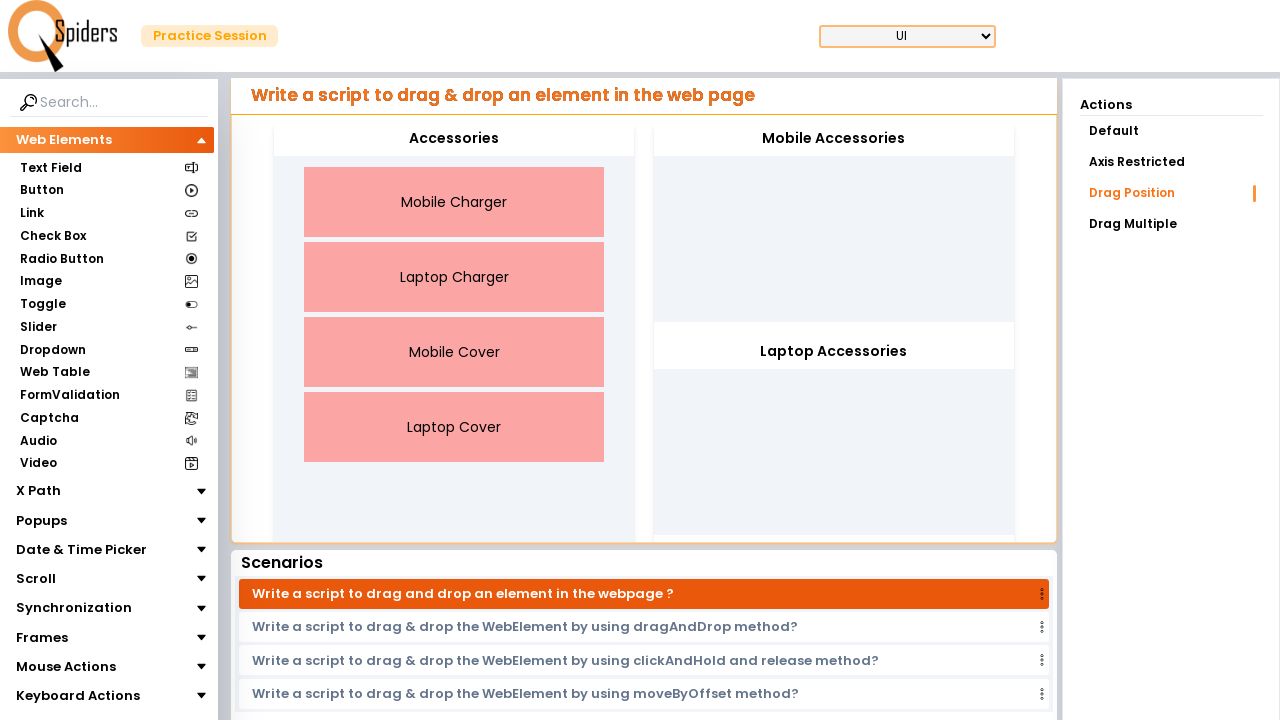

Located Mobile Accessories destination container
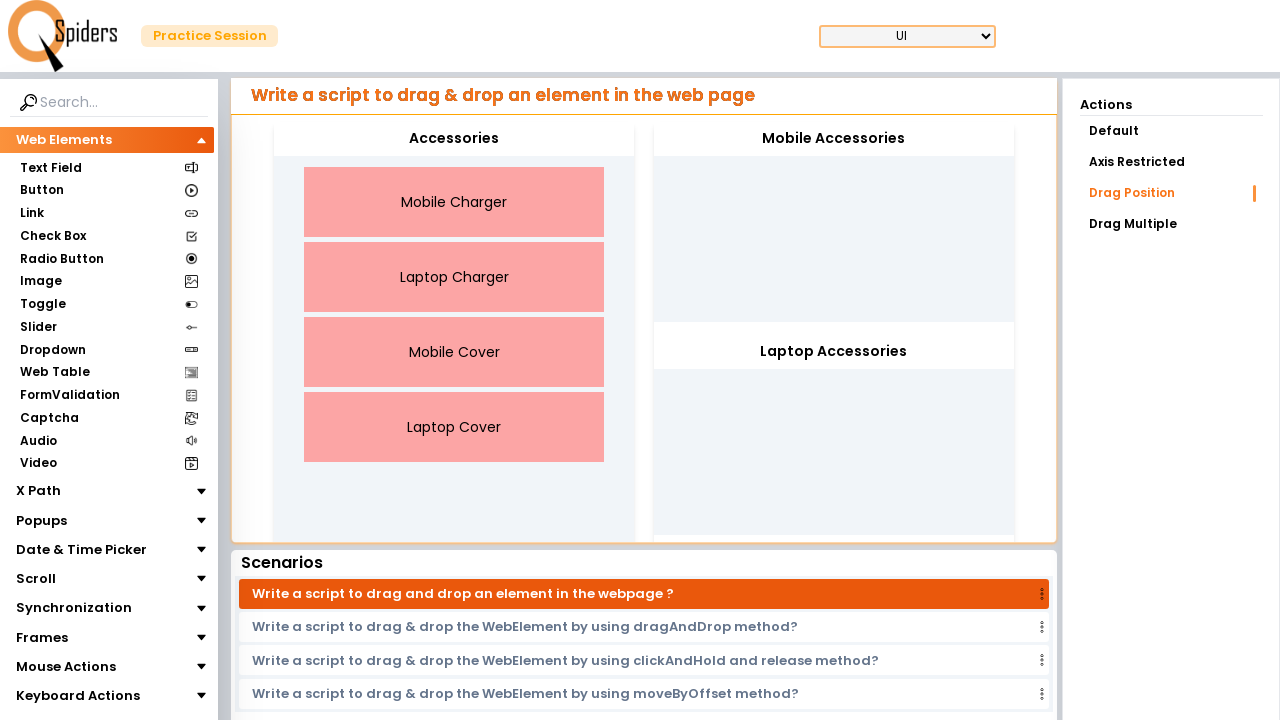

Dragged Mobile Charger to Mobile Accessories container at (834, 139)
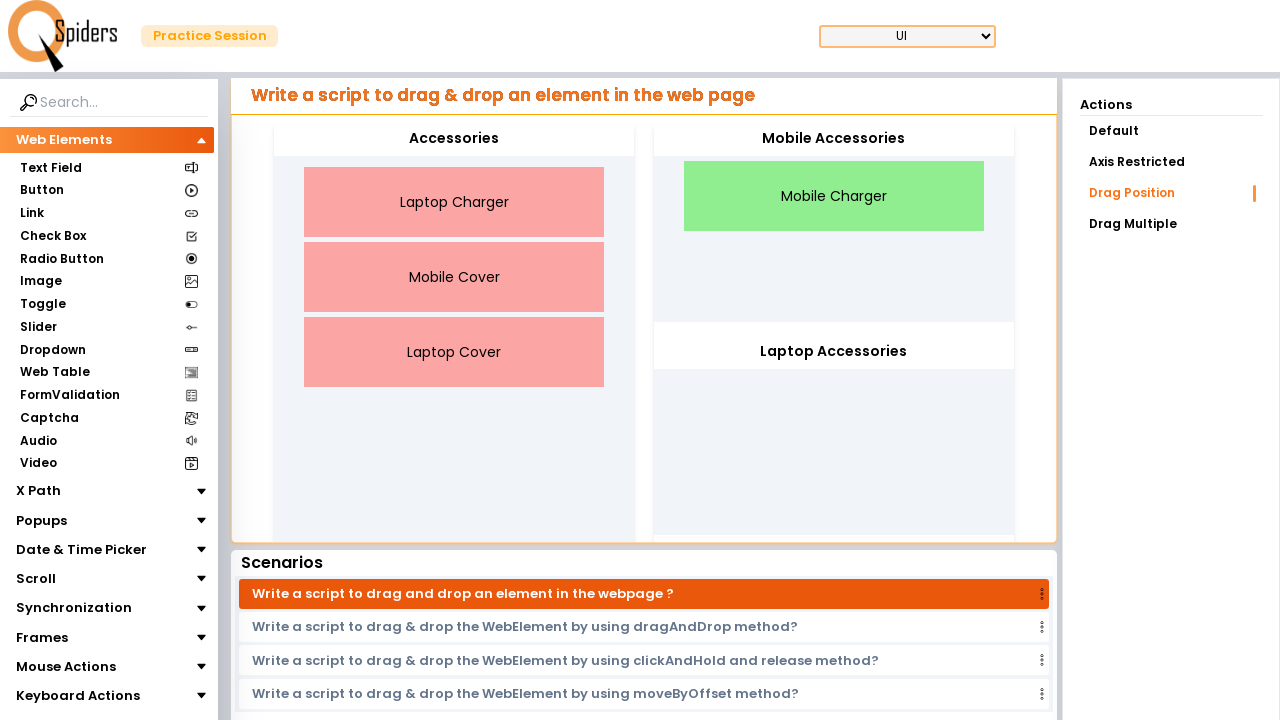

Dragged Mobile Cover to Mobile Accessories container at (834, 139)
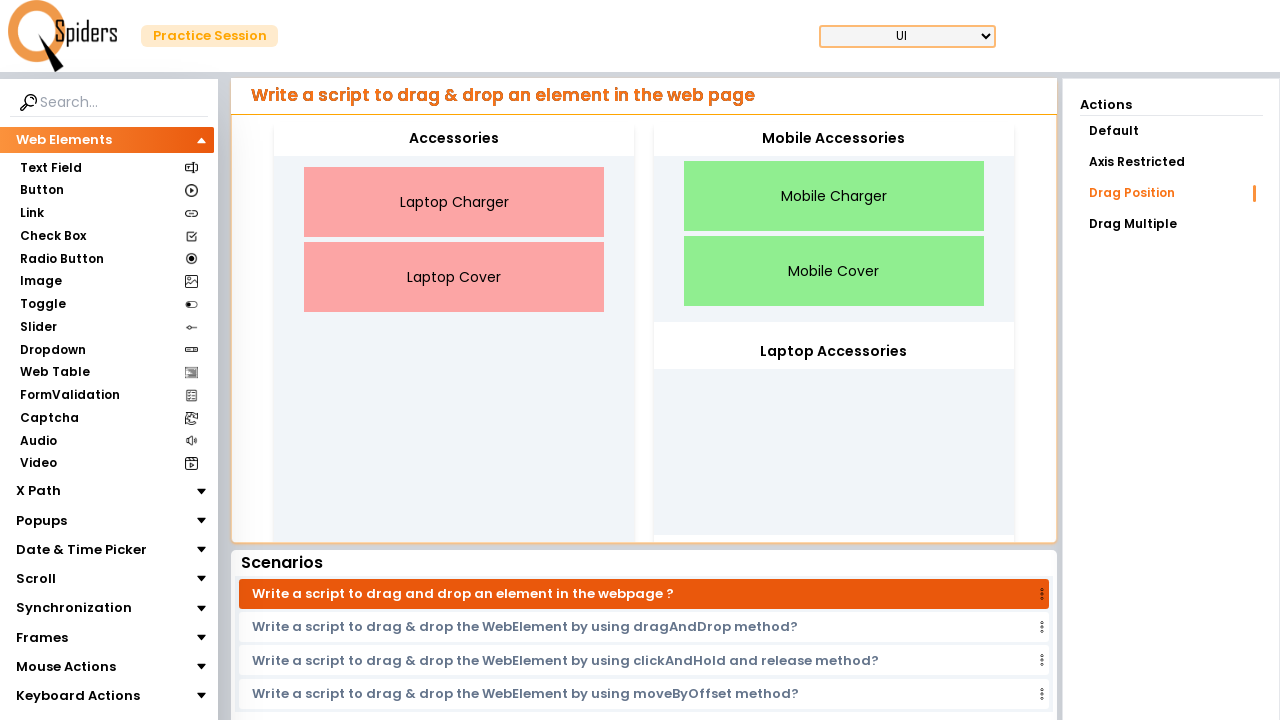

Located Laptop Charger element
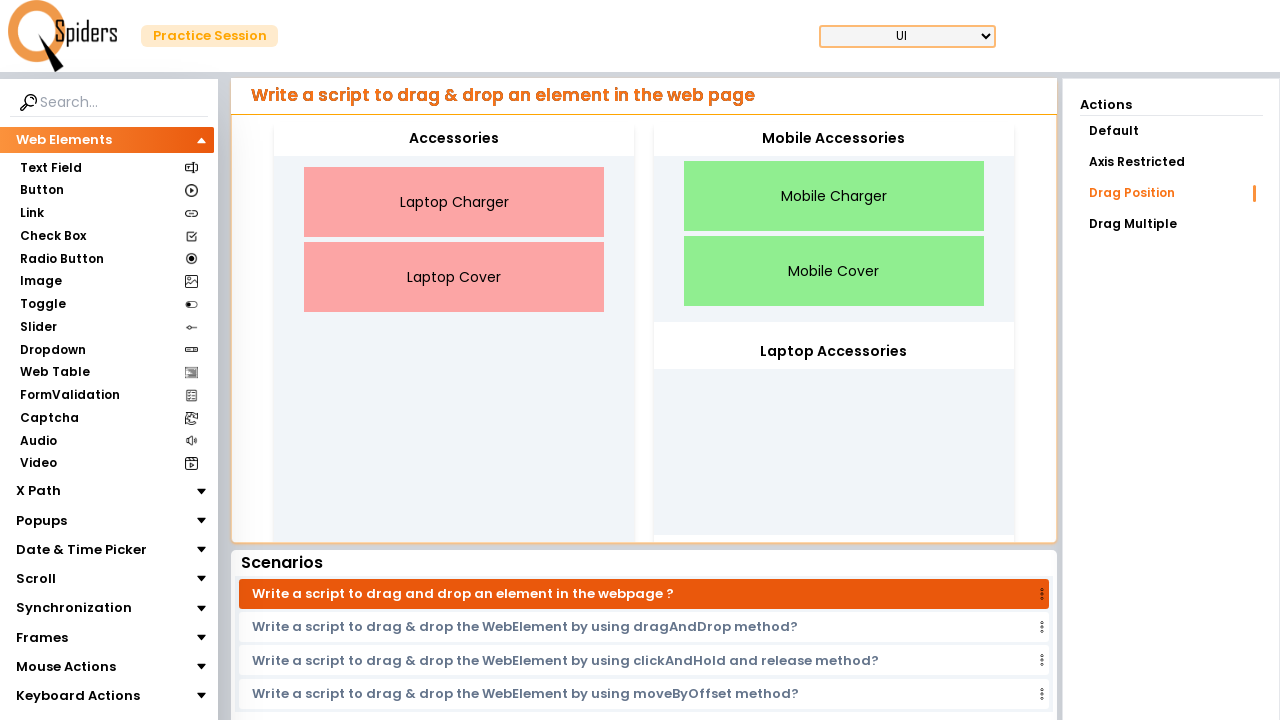

Located Laptop Cover element
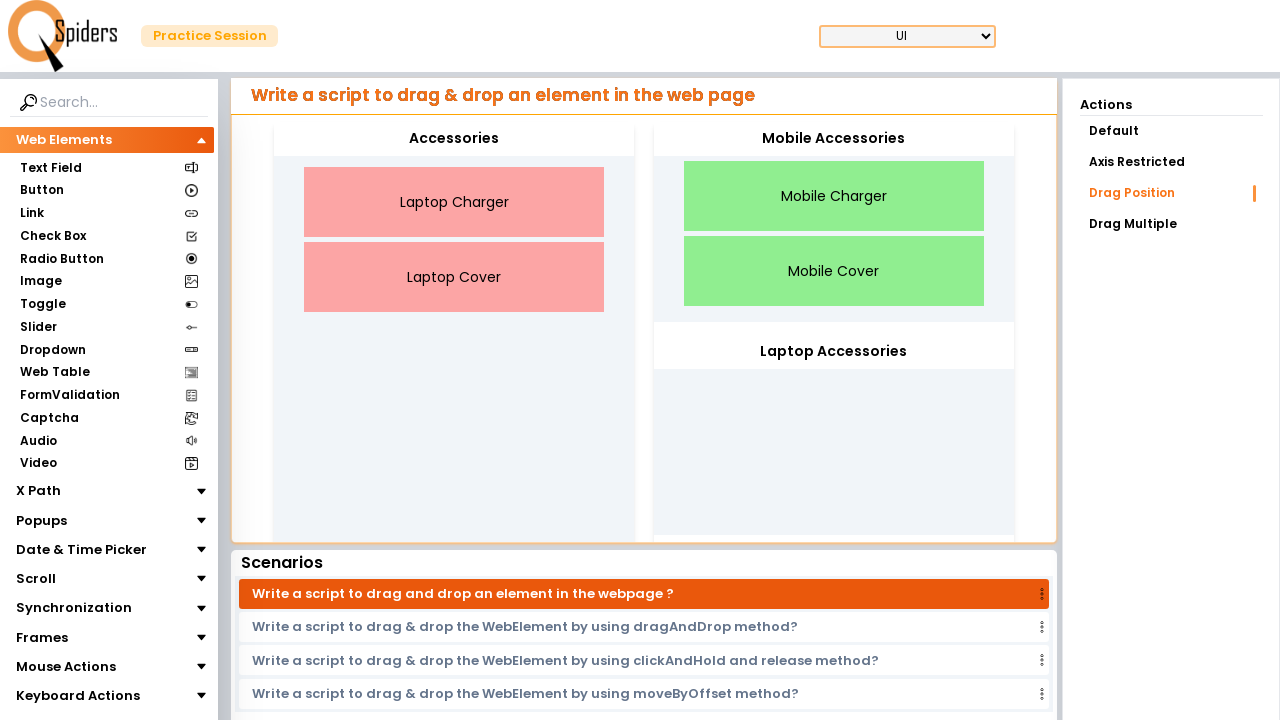

Located Laptop Accessories destination container
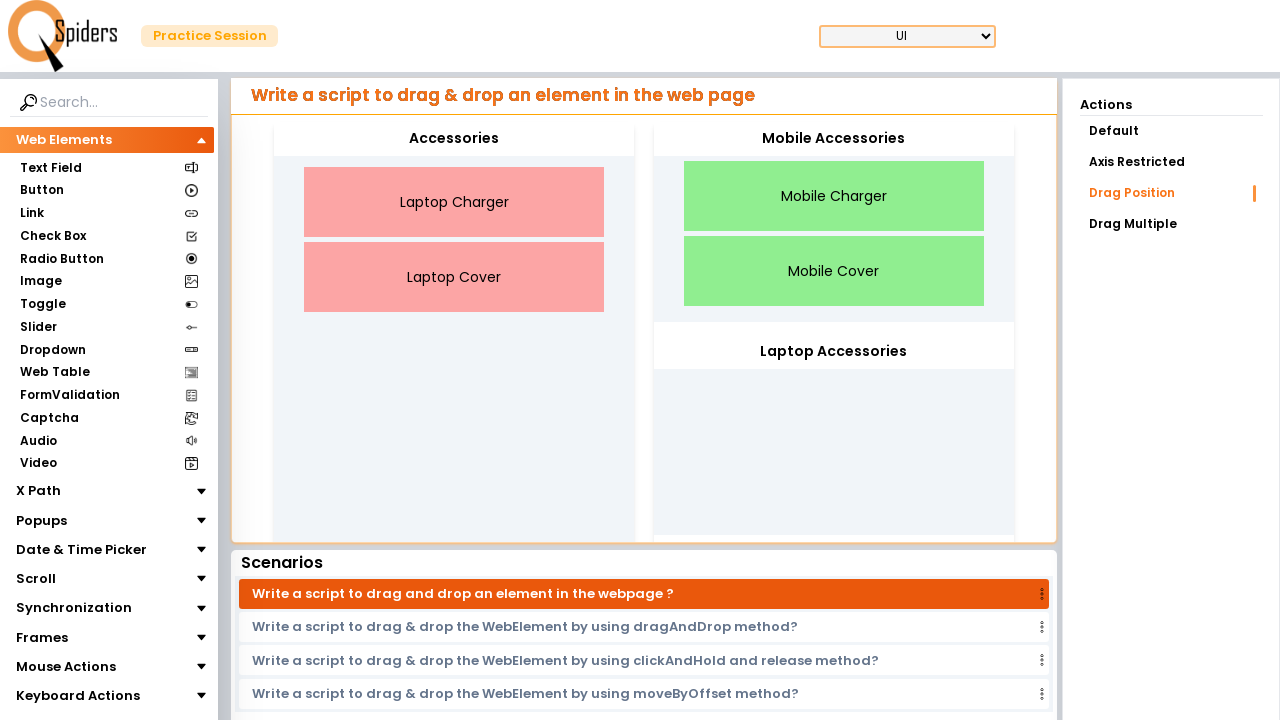

Dragged Laptop Charger to Laptop Accessories container at (834, 352)
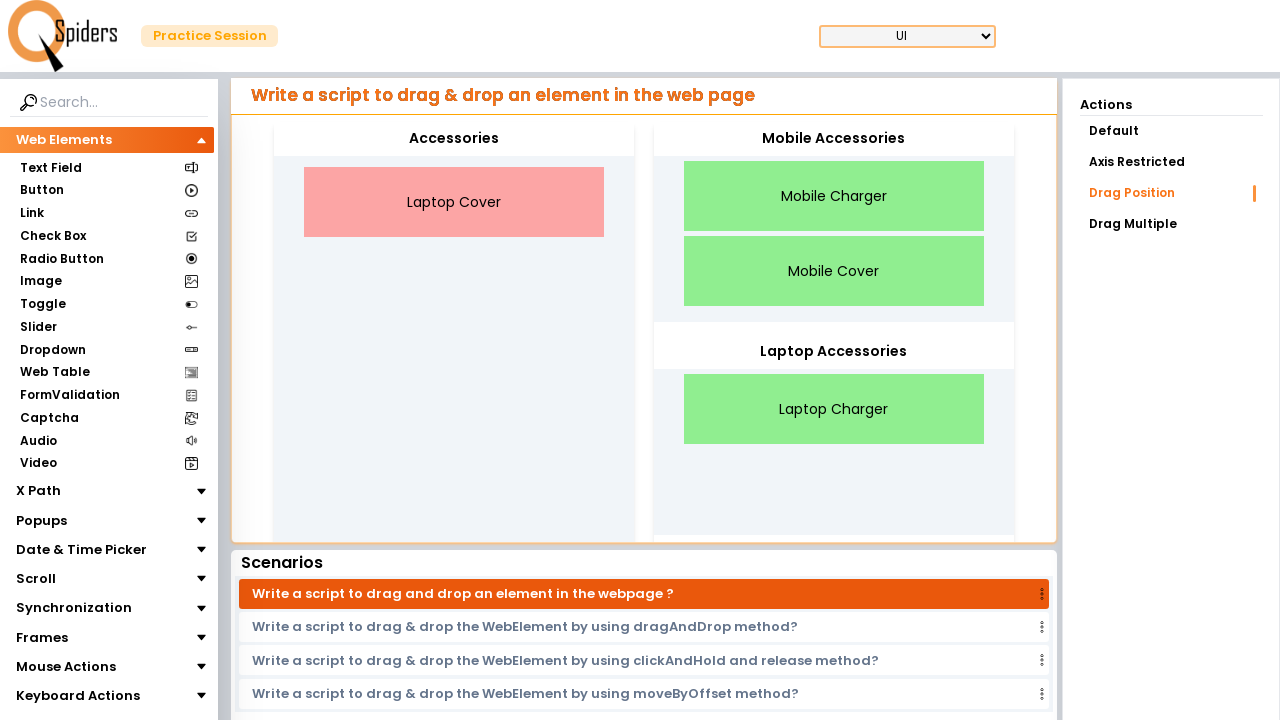

Dragged Laptop Cover to Laptop Accessories container at (834, 352)
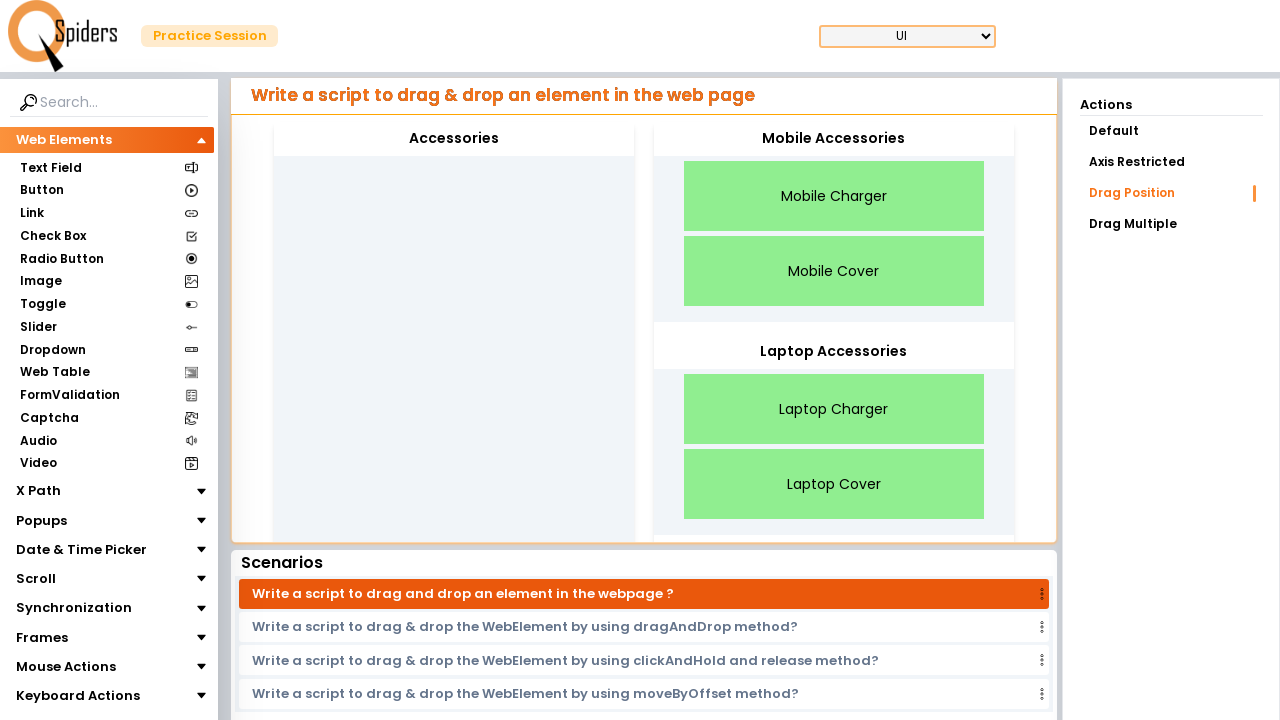

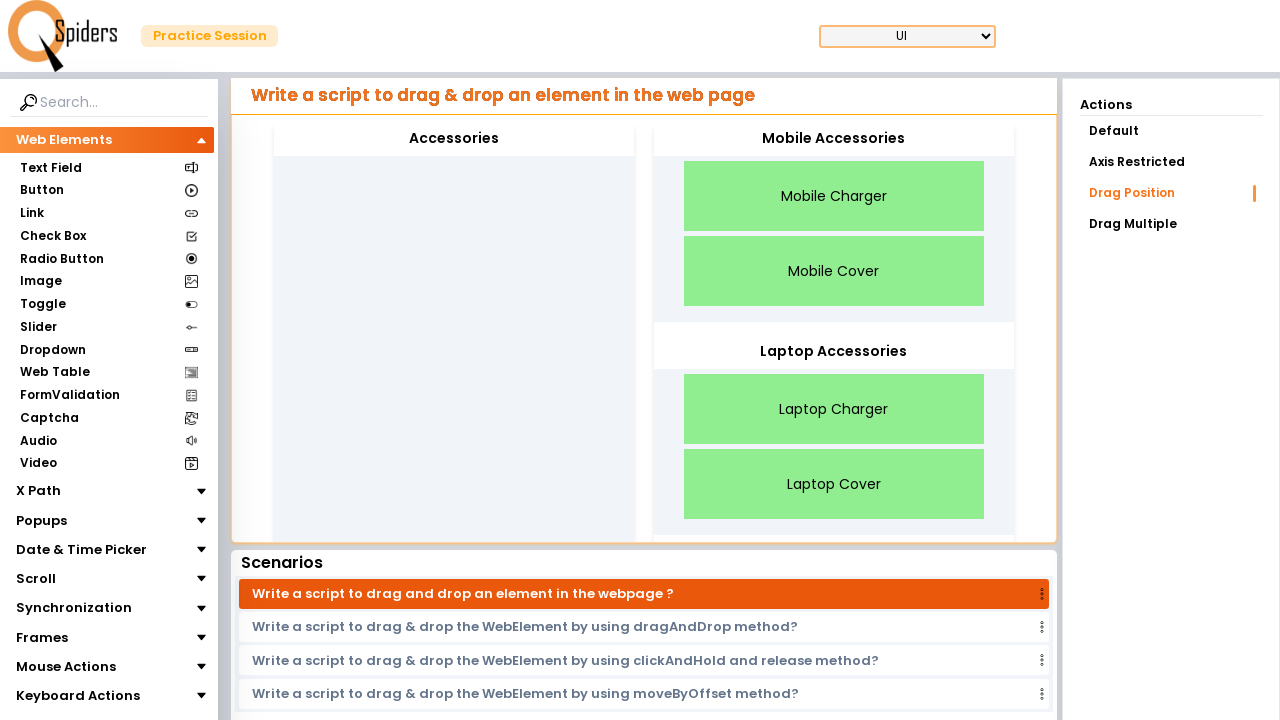